Tests JavaScript confirm dialog by clicking the second button, dismissing the alert (Cancel), and verifying the result message does not contain "successfuly"

Starting URL: https://the-internet.herokuapp.com/javascript_alerts

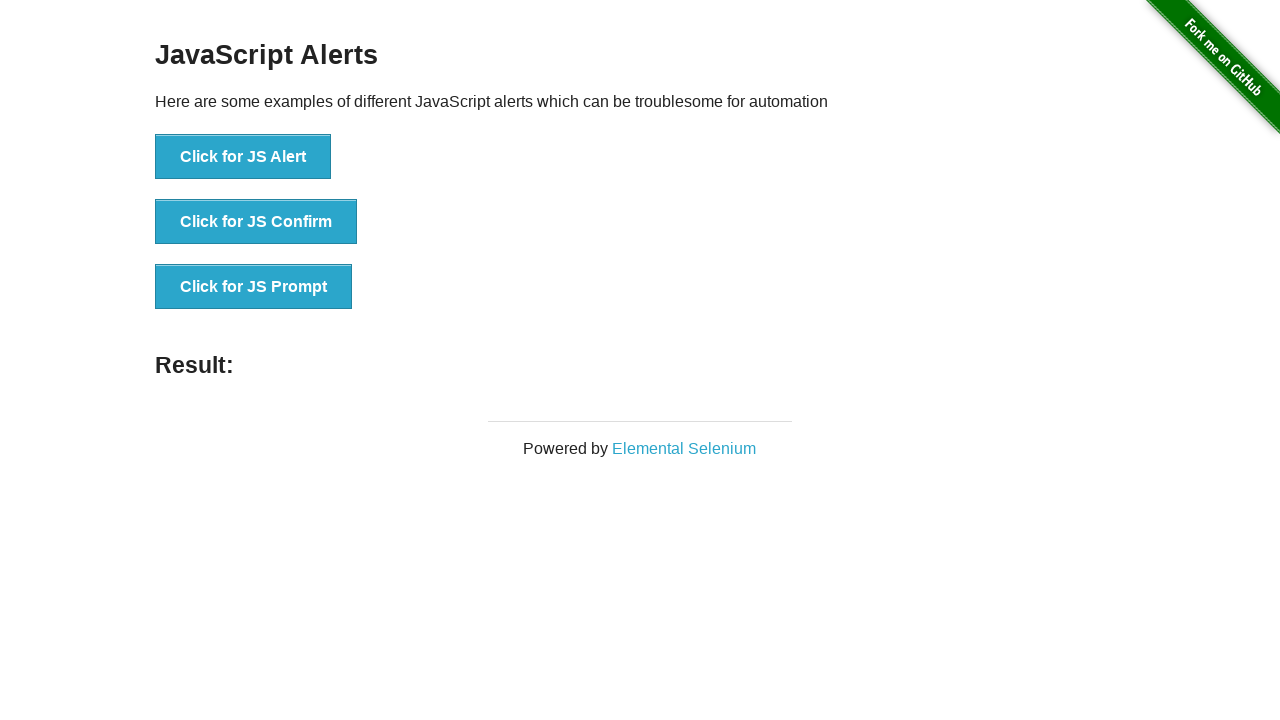

Set up dialog handler to dismiss alerts
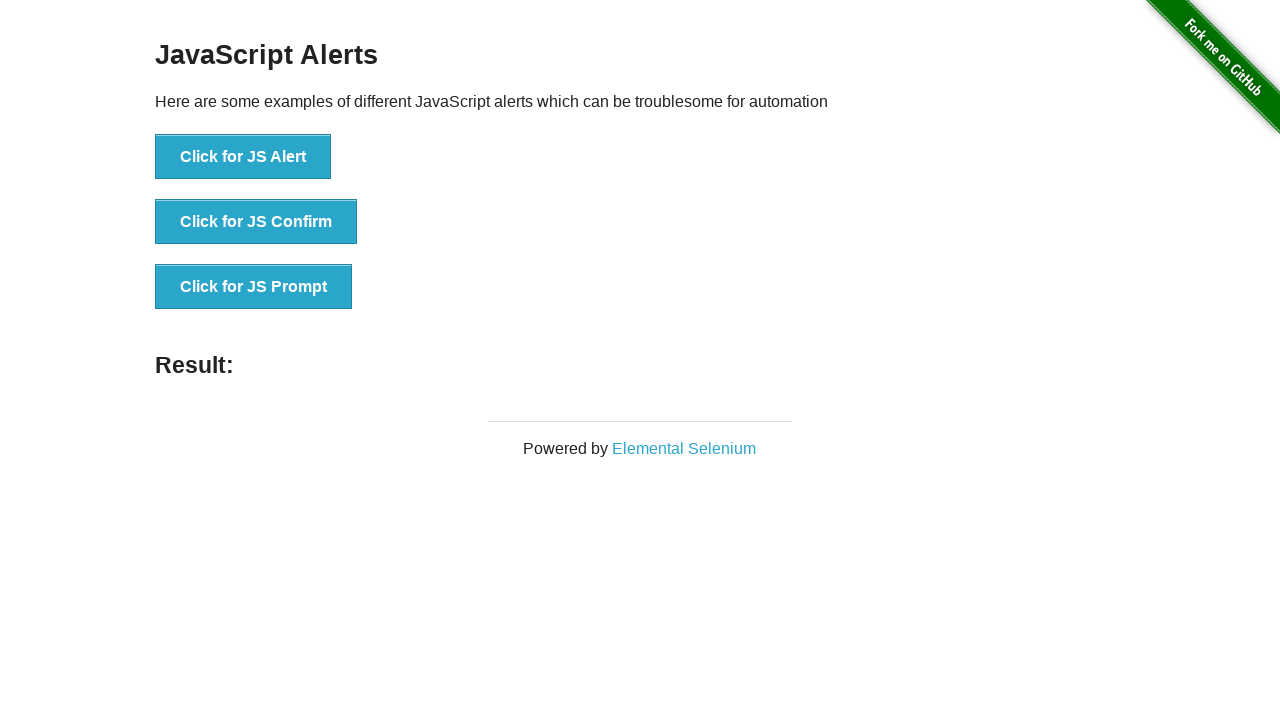

Clicked 'Click for JS Confirm' button to trigger JavaScript confirm dialog at (256, 222) on xpath=//button[text()='Click for JS Confirm']
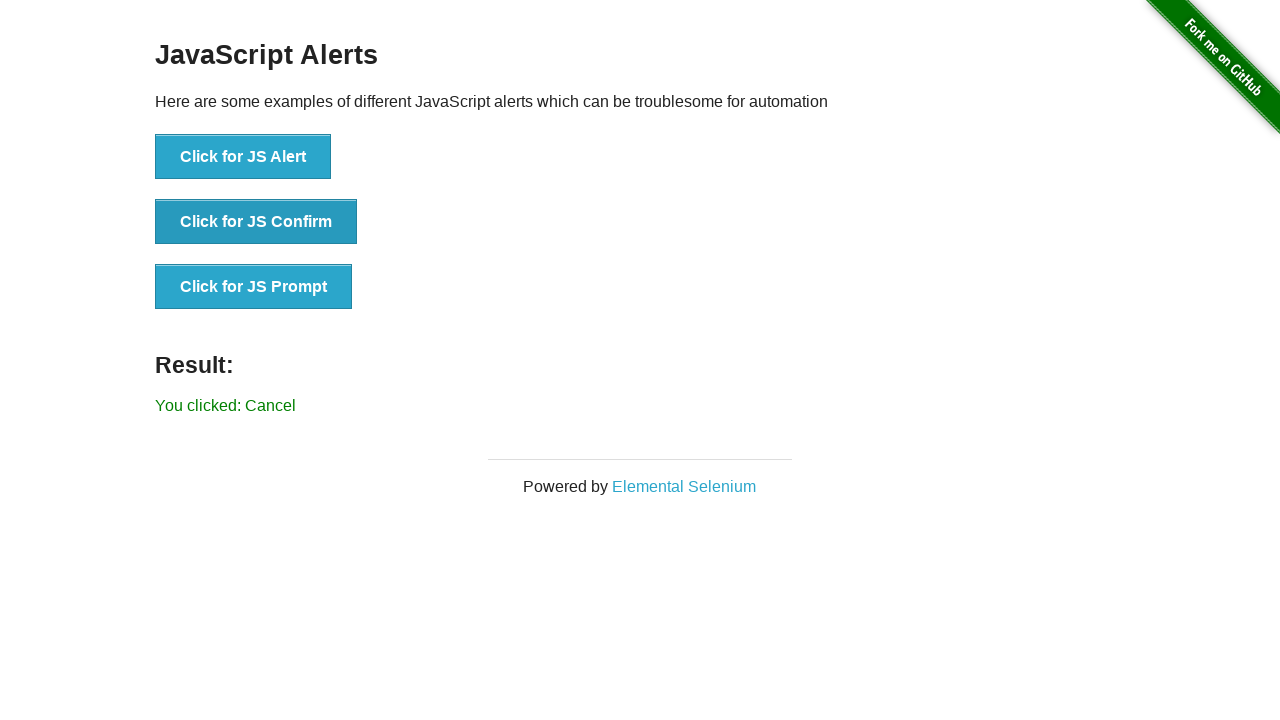

Result message element loaded after dismissing the alert
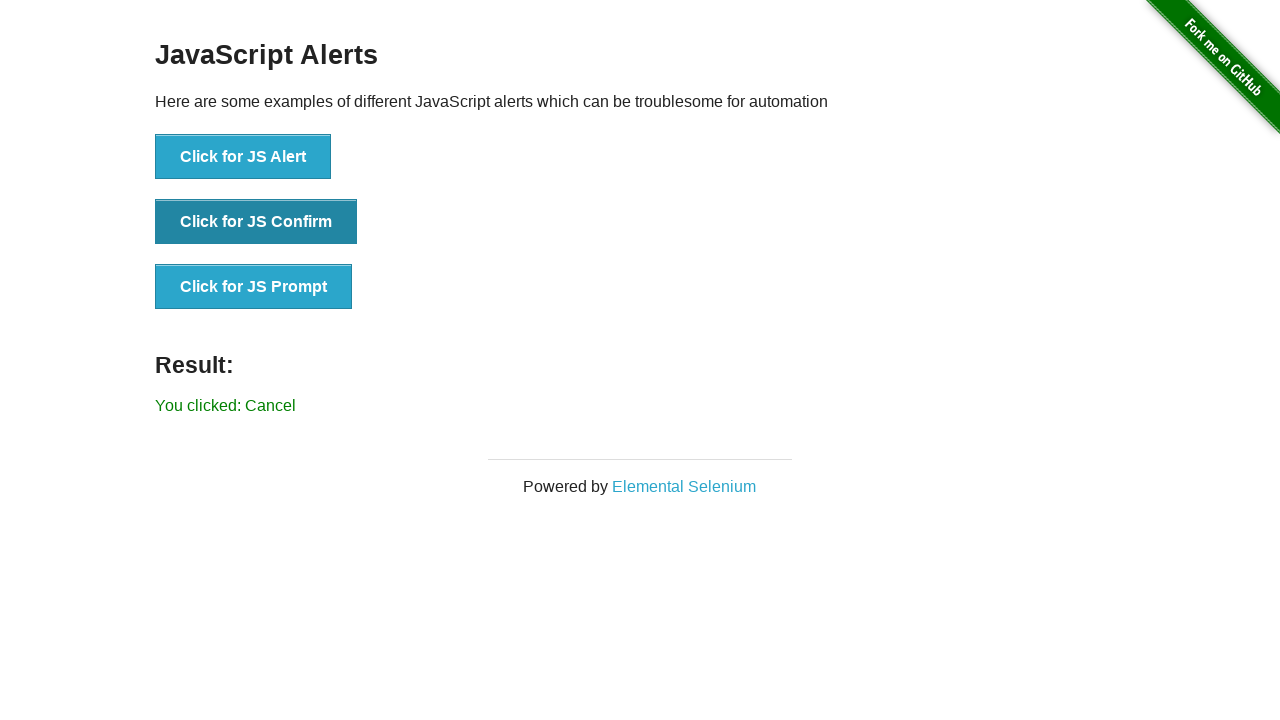

Retrieved result text from the result element
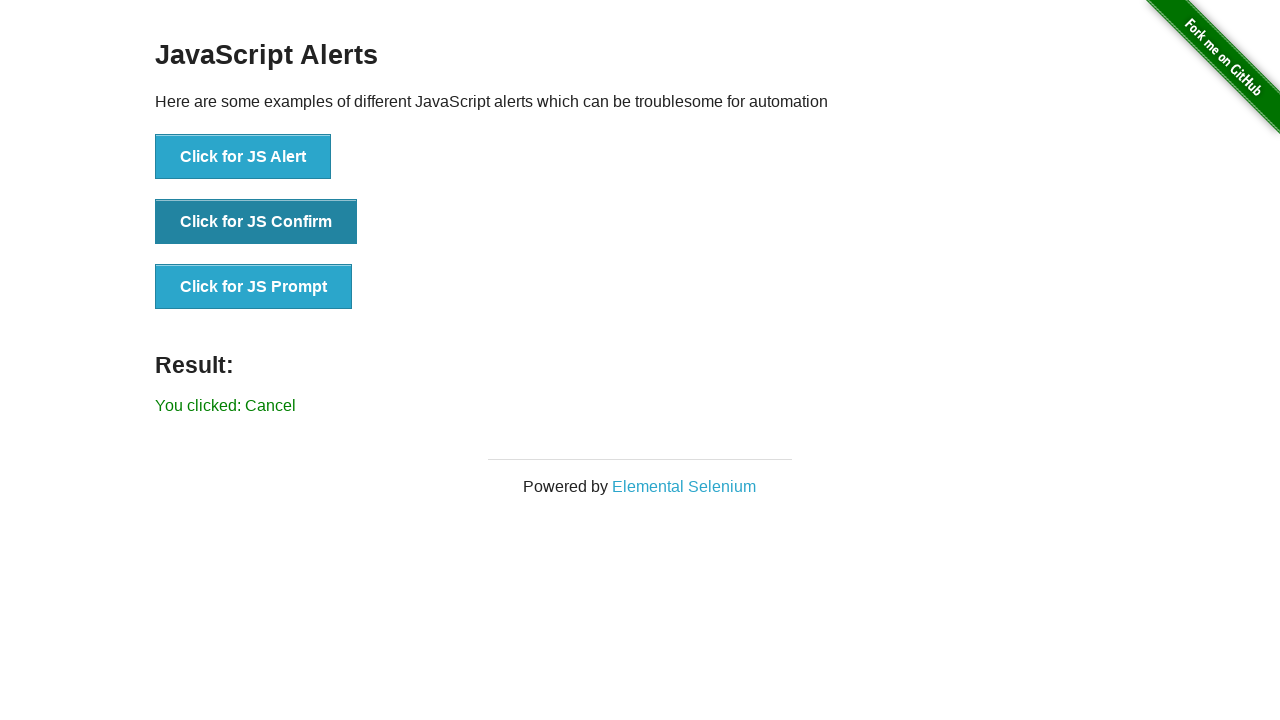

Verified that result text does not contain 'successfuly' - alert was successfully dismissed
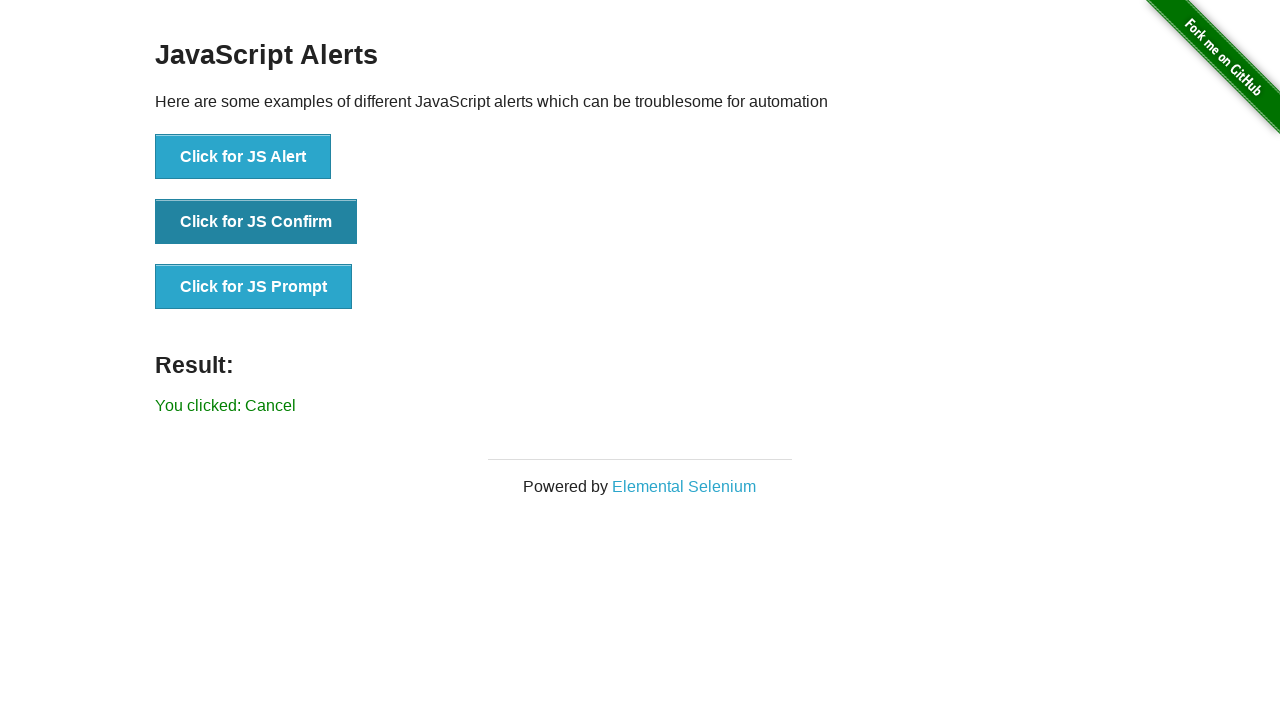

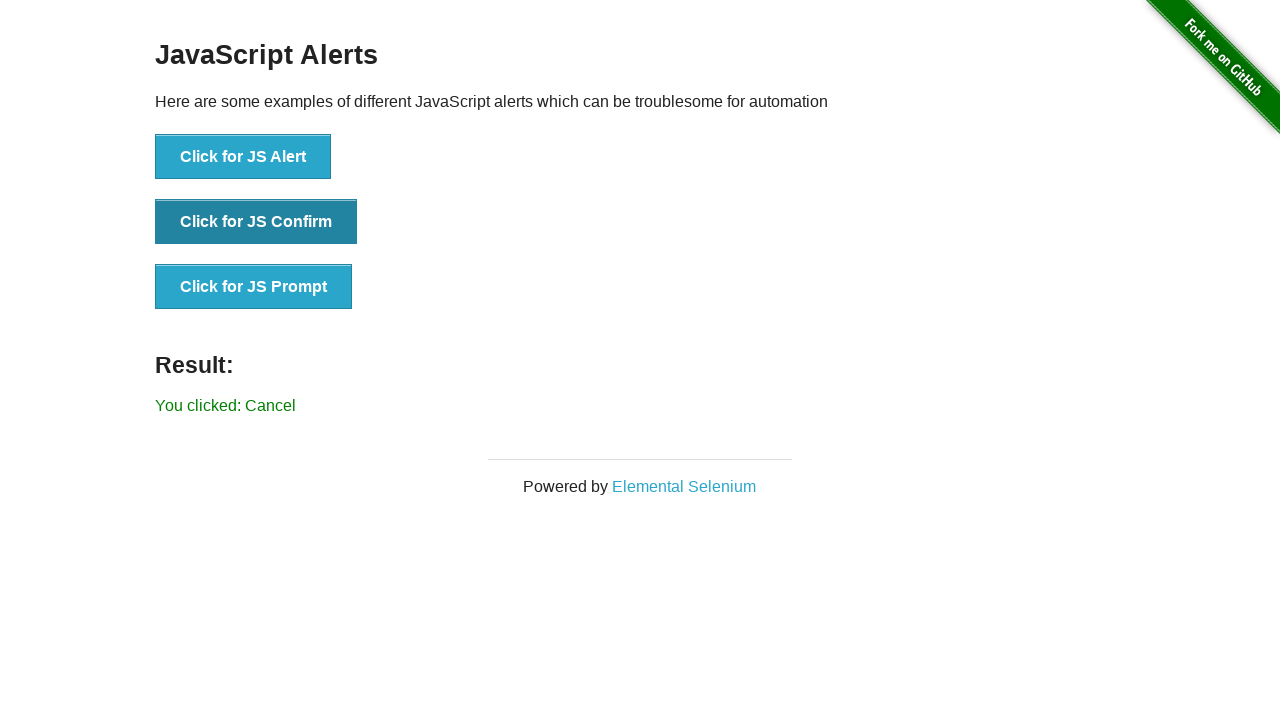